Tests scrolling to elements on a page and filling in name and date fields on a scroll practice form

Starting URL: https://formy-project.herokuapp.com/scroll

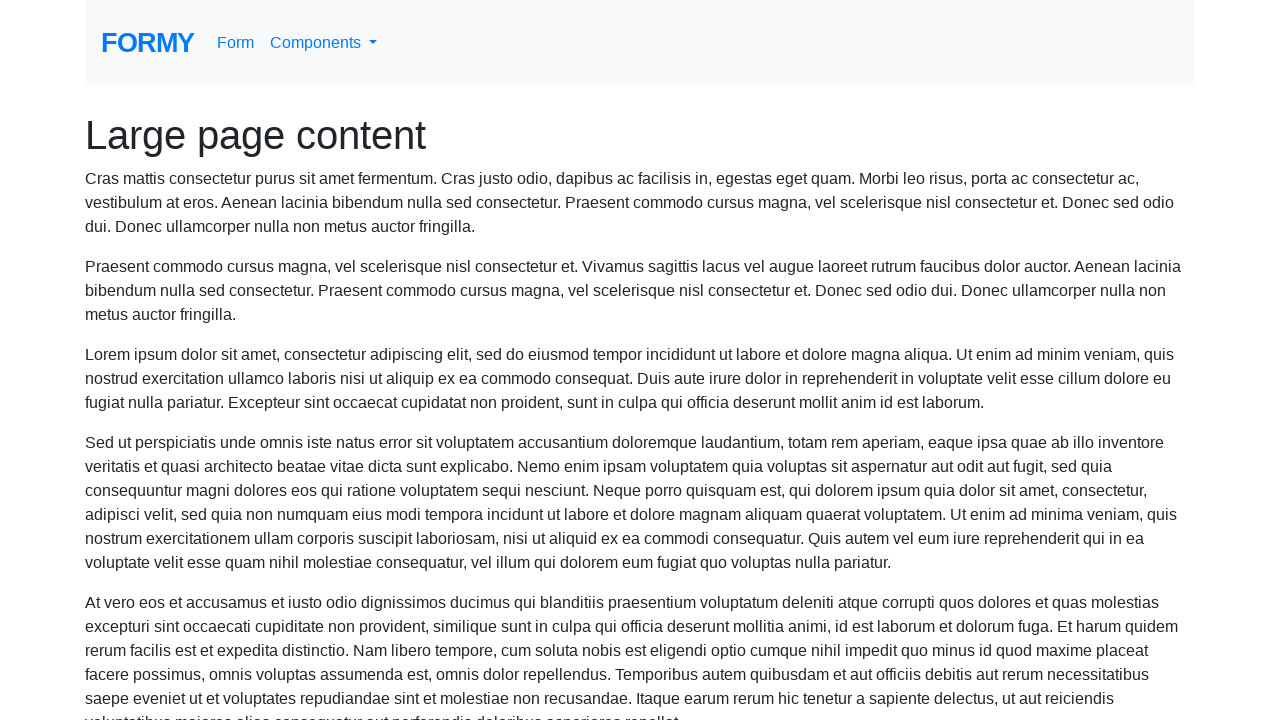

Located the name field element
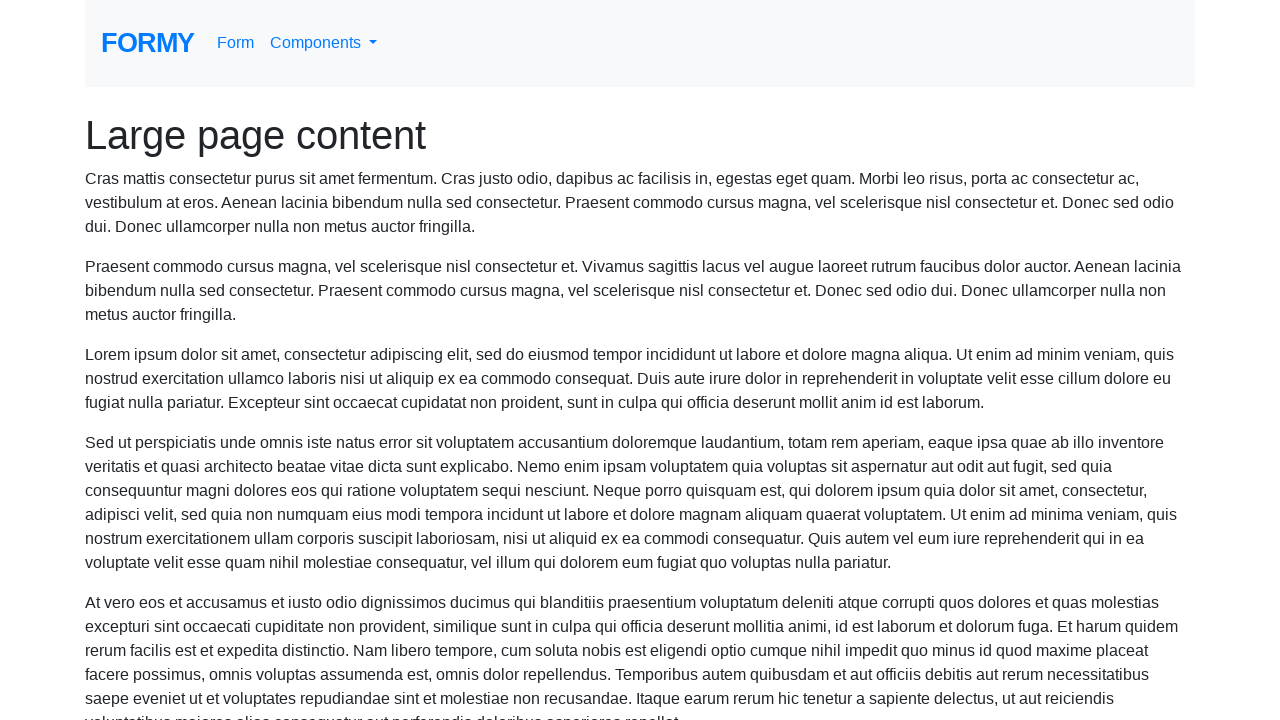

Scrolled to name field
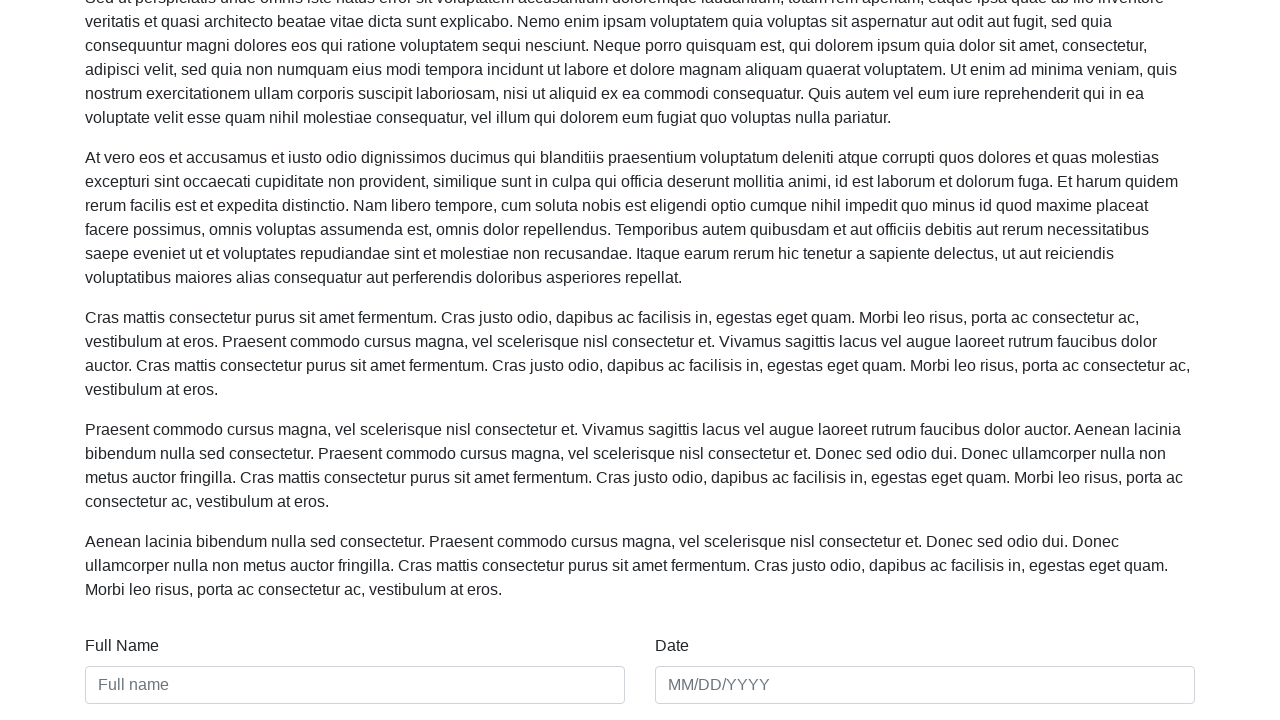

Filled name field with 'Marcus Johnson' on #name
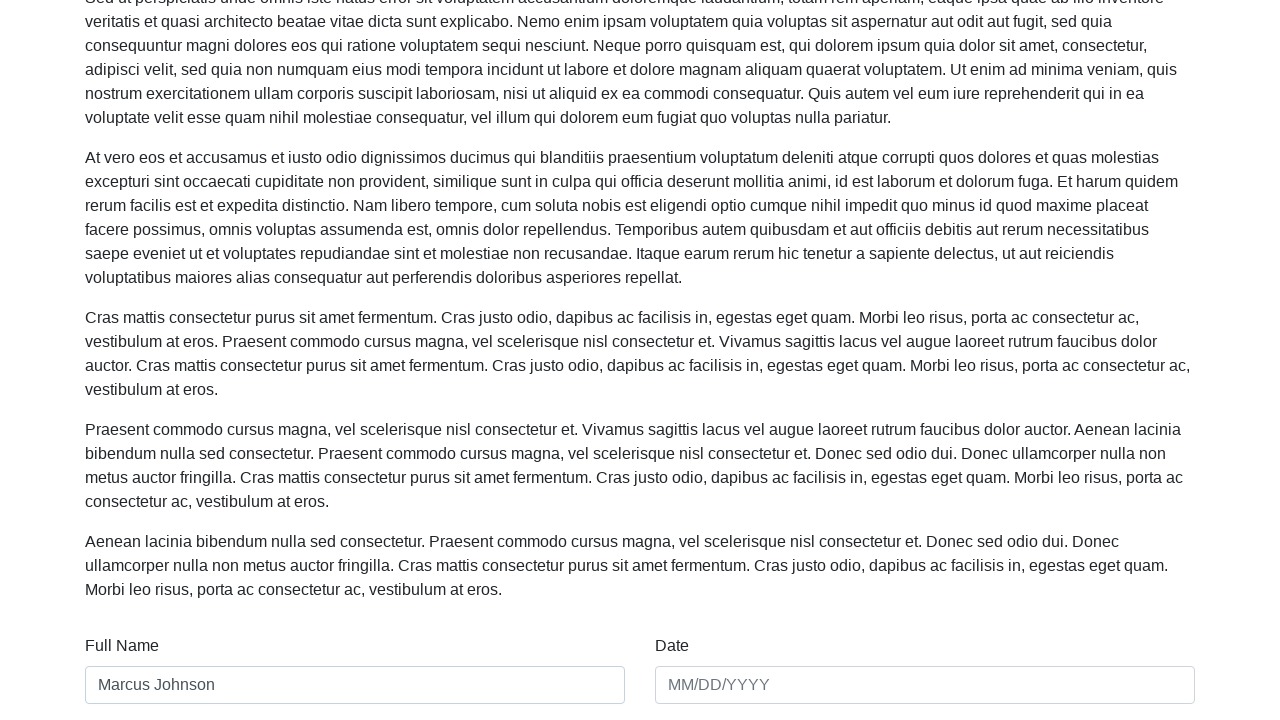

Filled date field with '03/15/2024' on #date
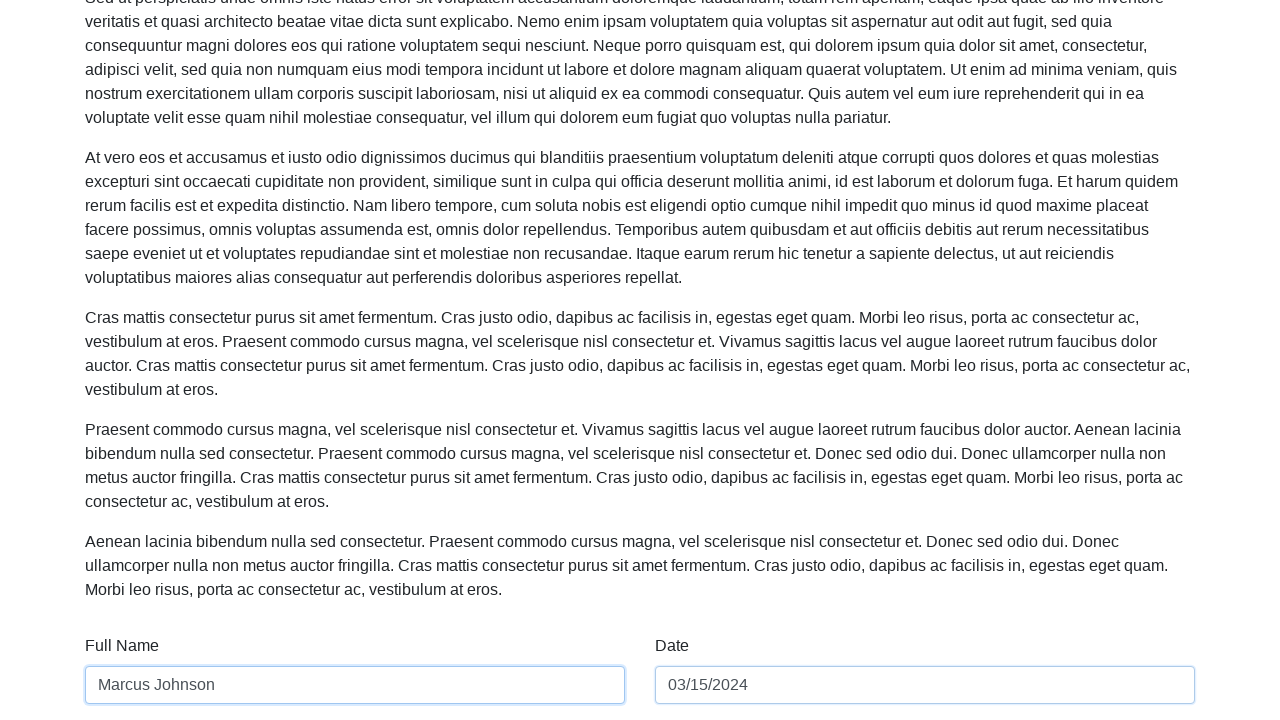

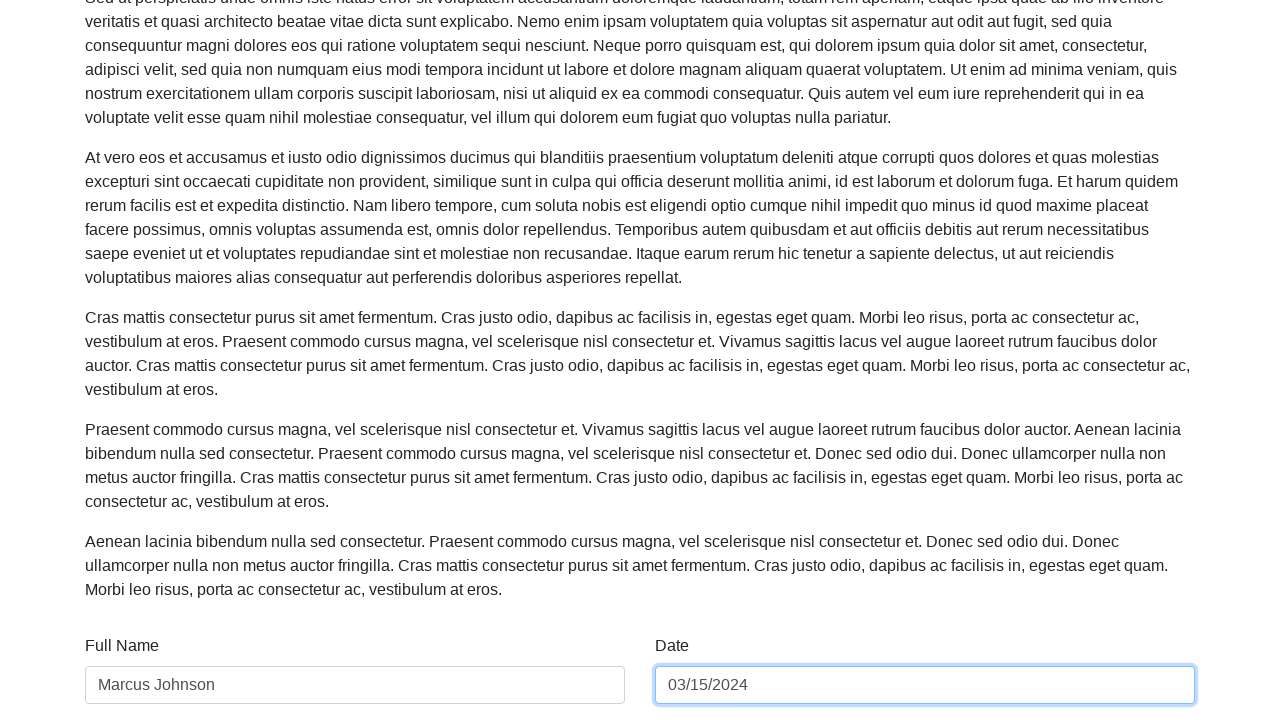